Tests the Enterprise car rental website by entering a pickup location in the search box and submitting it

Starting URL: https://www.enterprise.com

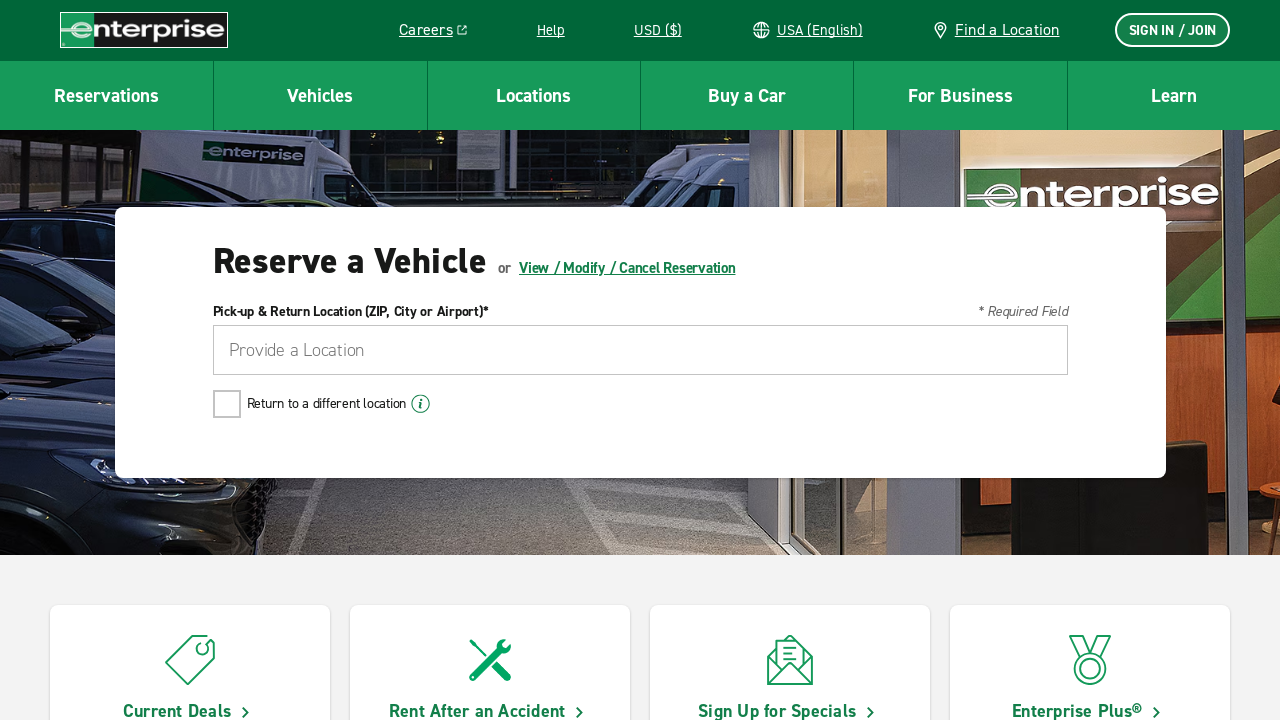

Waited for pickup location text box to be present
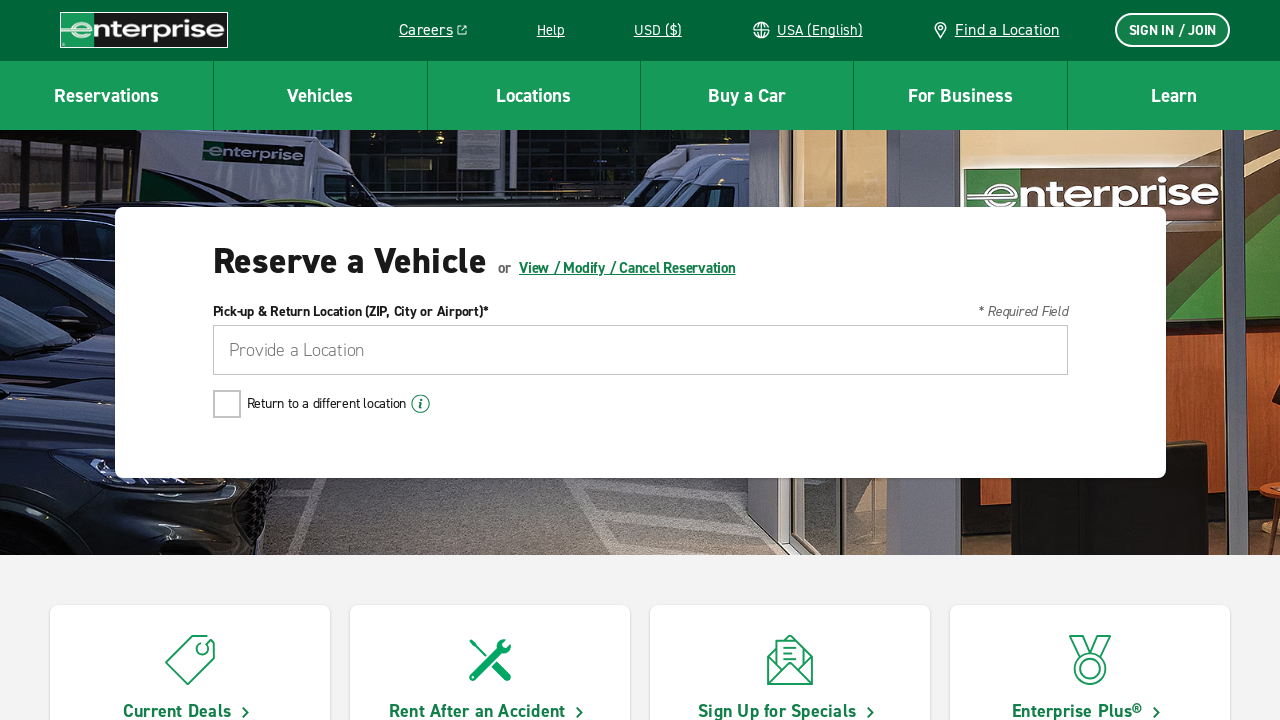

Filled pickup location text box with 'Sacramento' on #pickupLocationTextBox
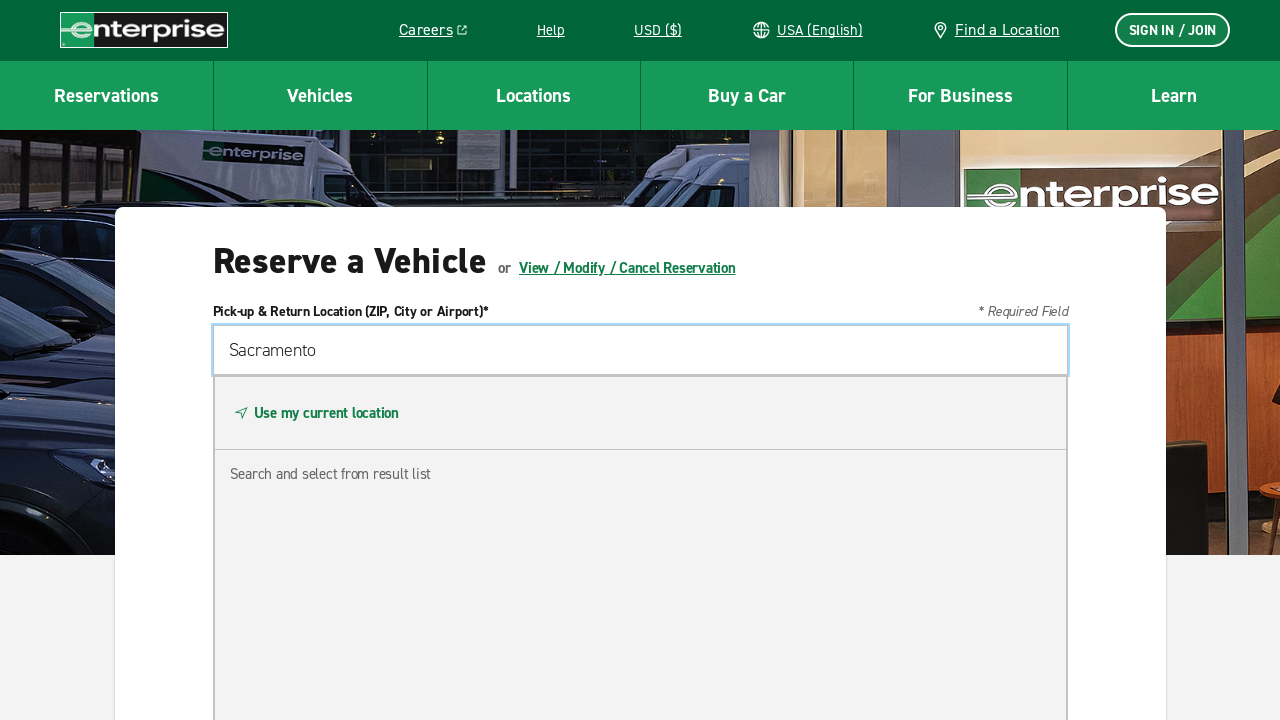

Pressed Enter to submit pickup location search on #pickupLocationTextBox
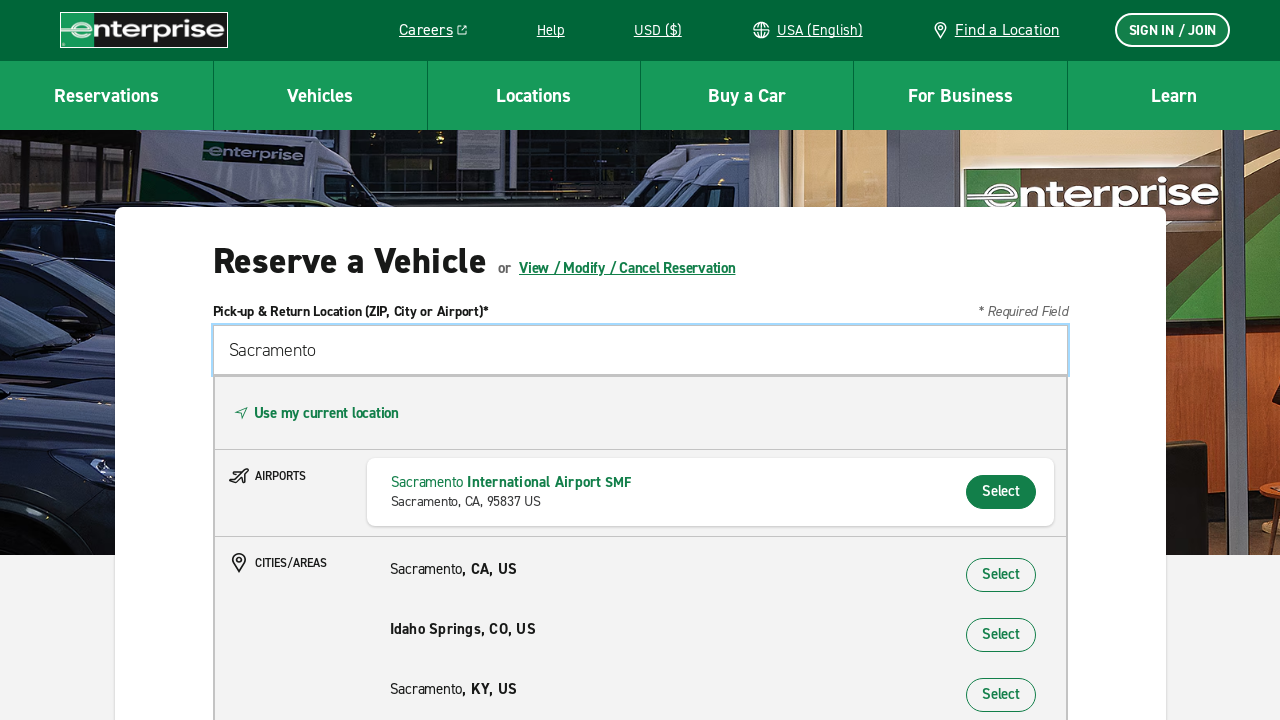

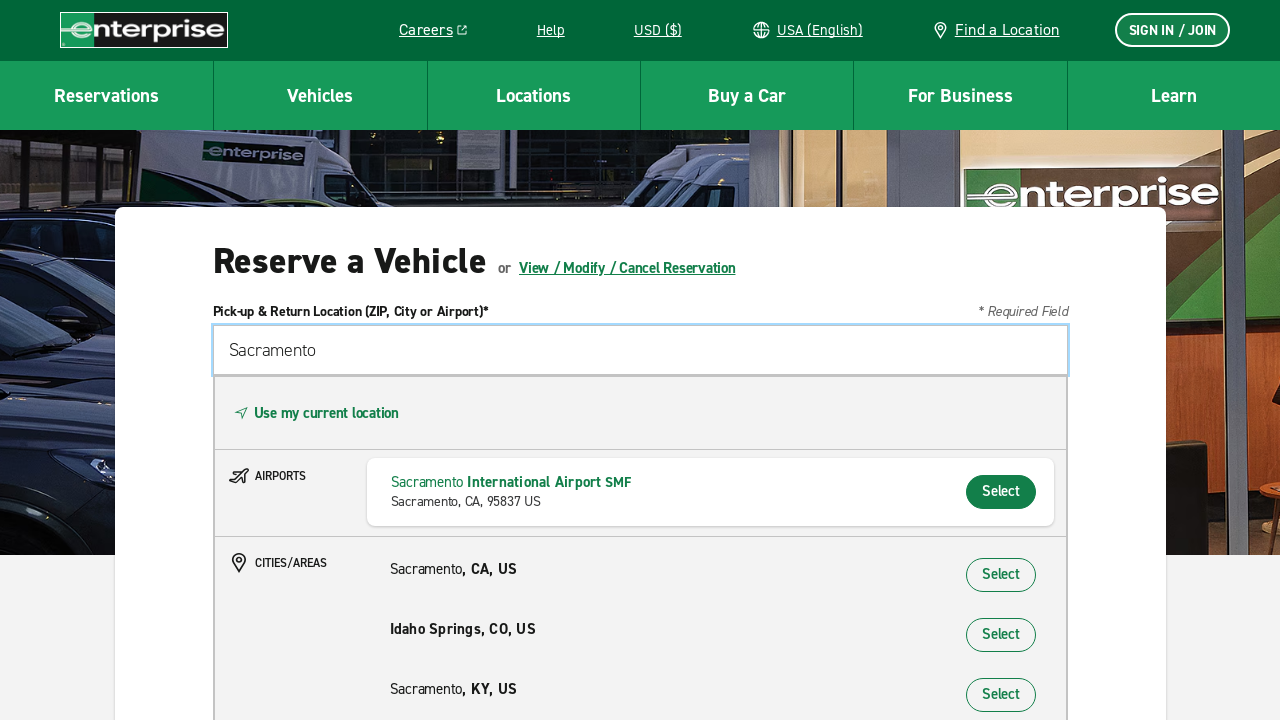